Navigates to the automation practice page and clicks on the "Open Tab" link element

Starting URL: https://rahulshettyacademy.com/AutomationPractice/

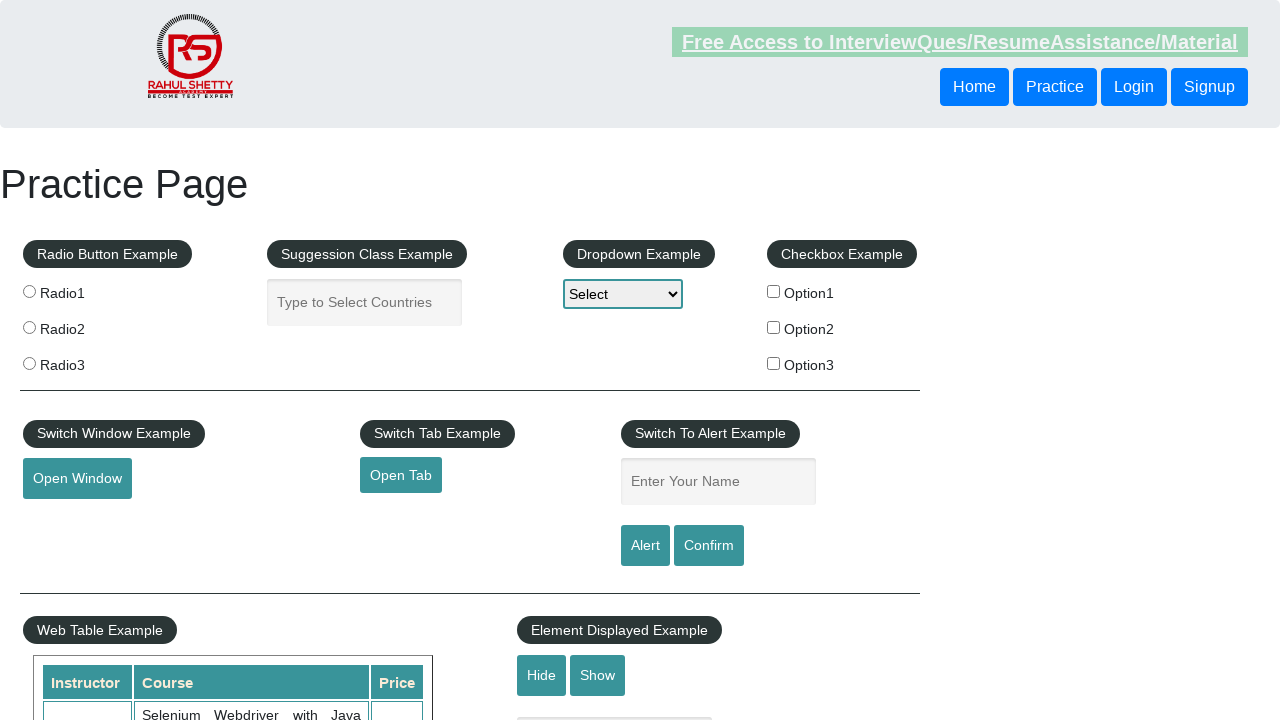

Navigated to automation practice page
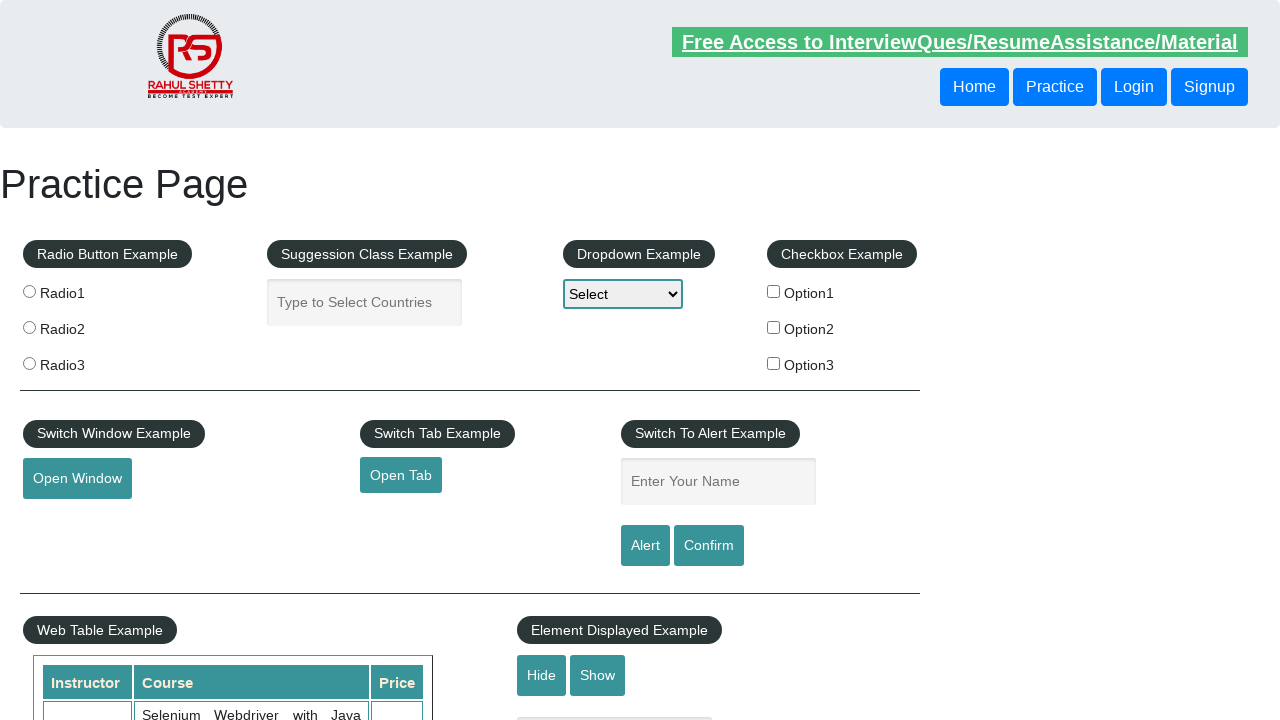

Clicked on the 'Open Tab' link element at (401, 475) on #opentab
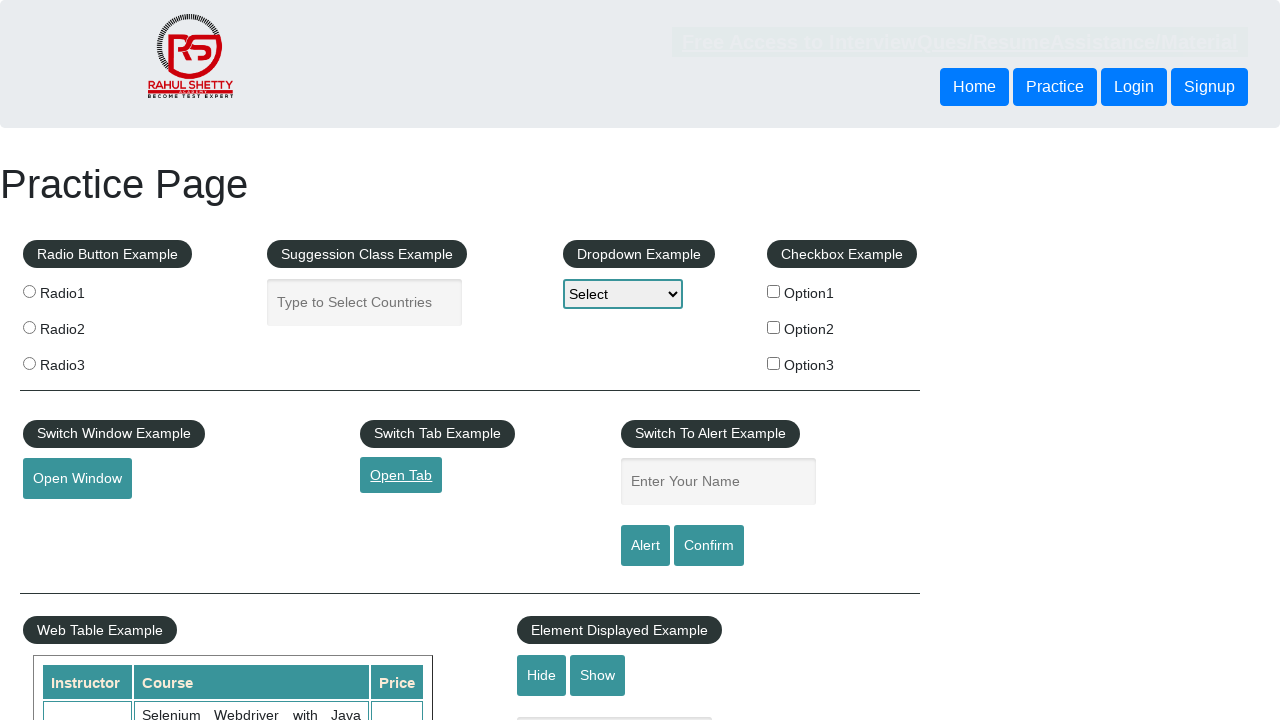

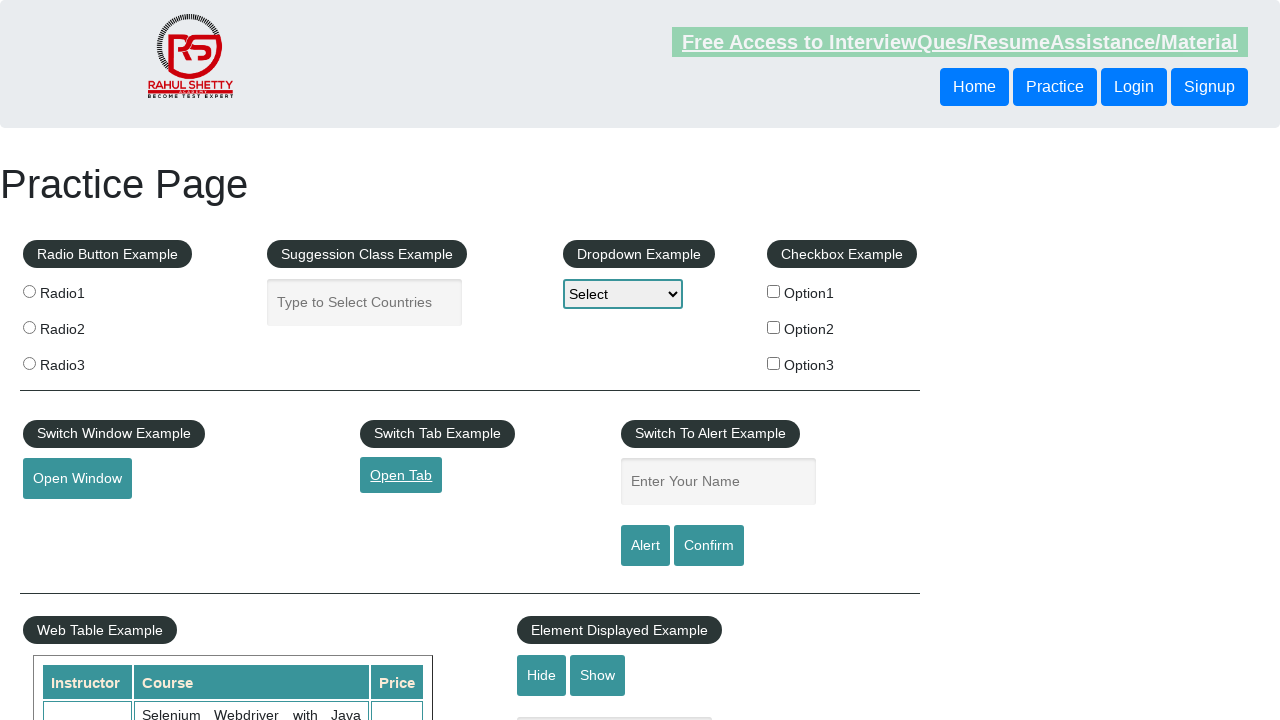